Navigates to the Team page and verifies there are two team member images displayed

Starting URL: http://www.99-bottles-of-beer.net/

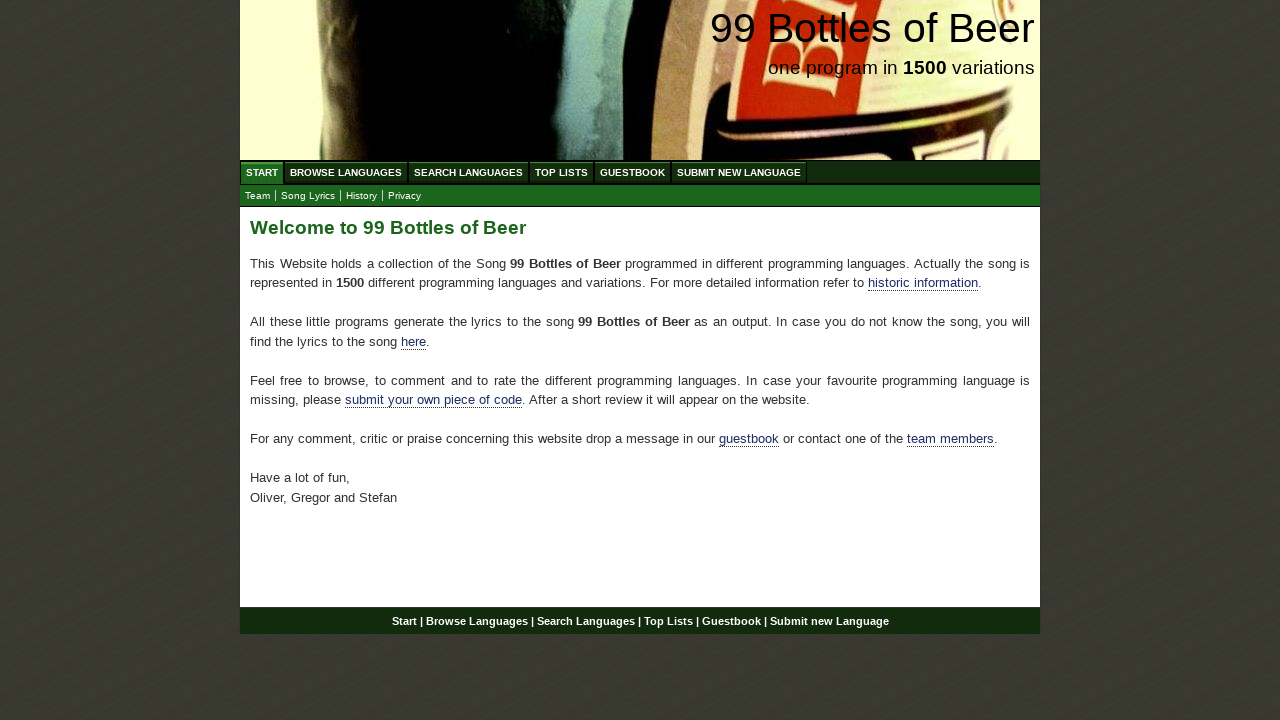

Clicked on Team submenu link at (258, 196) on a[href*='team.html']
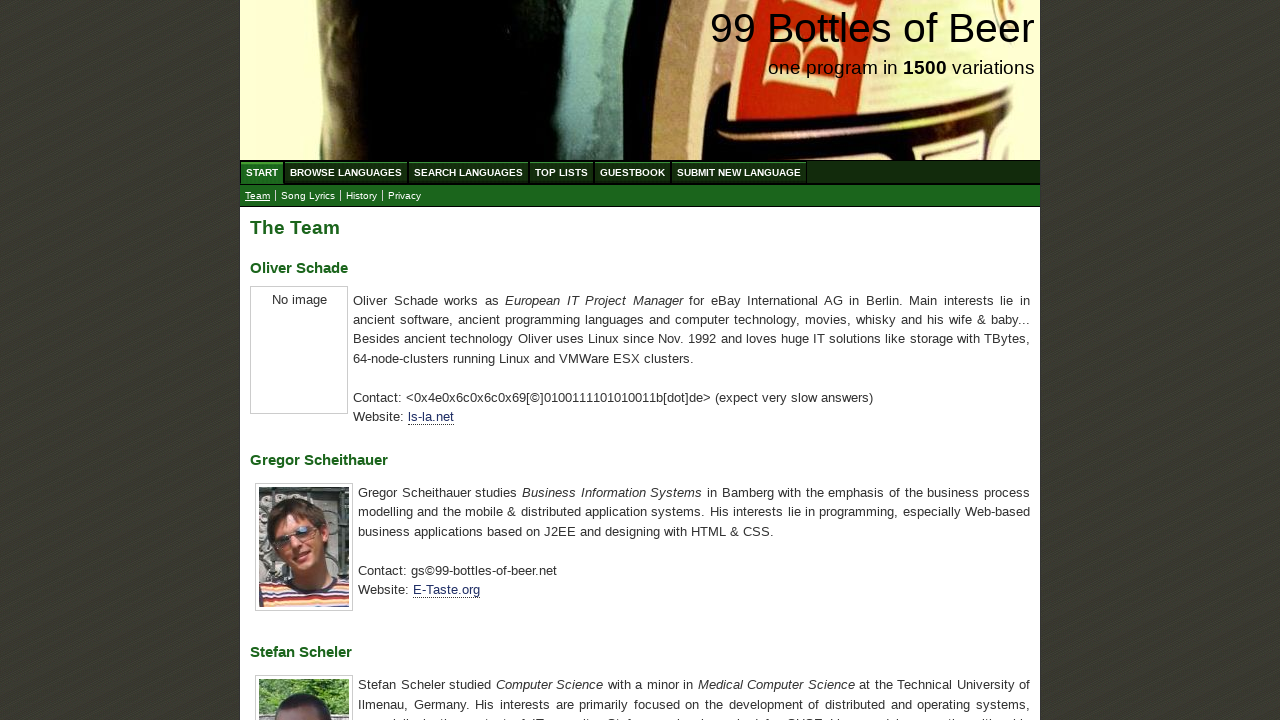

Team page loaded and team member images became visible
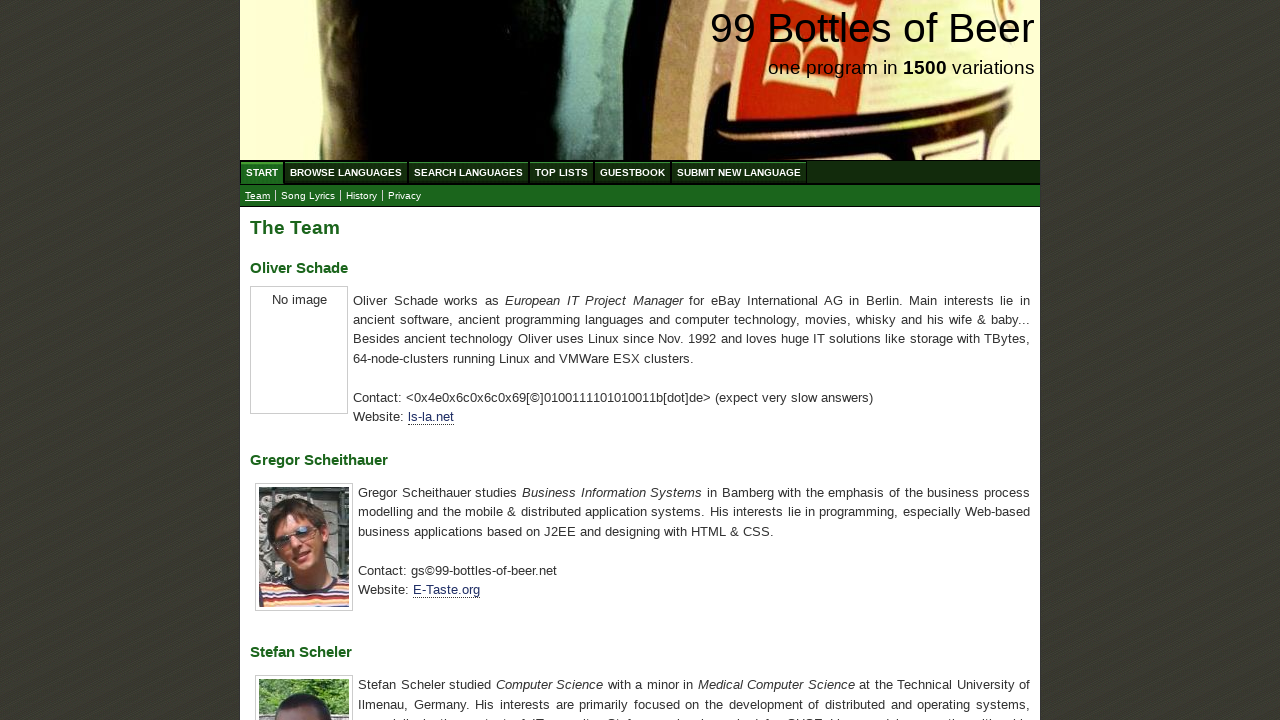

Verified that exactly 2 team member images are displayed
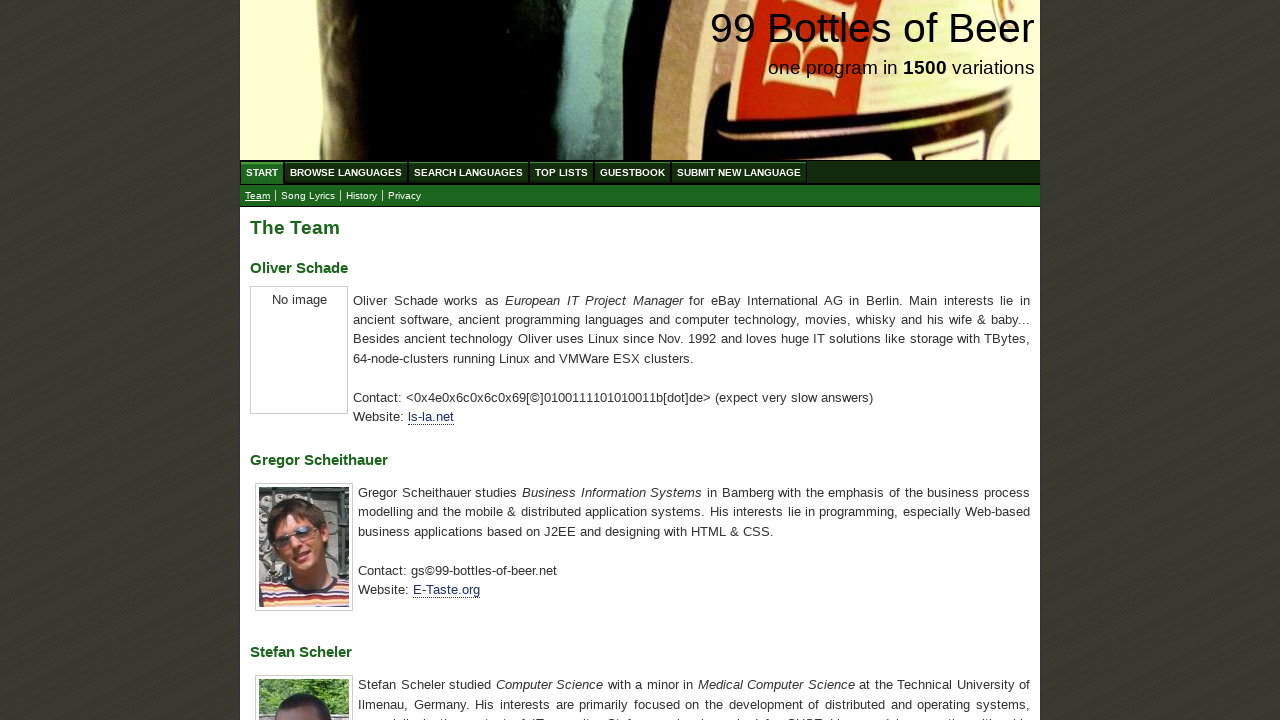

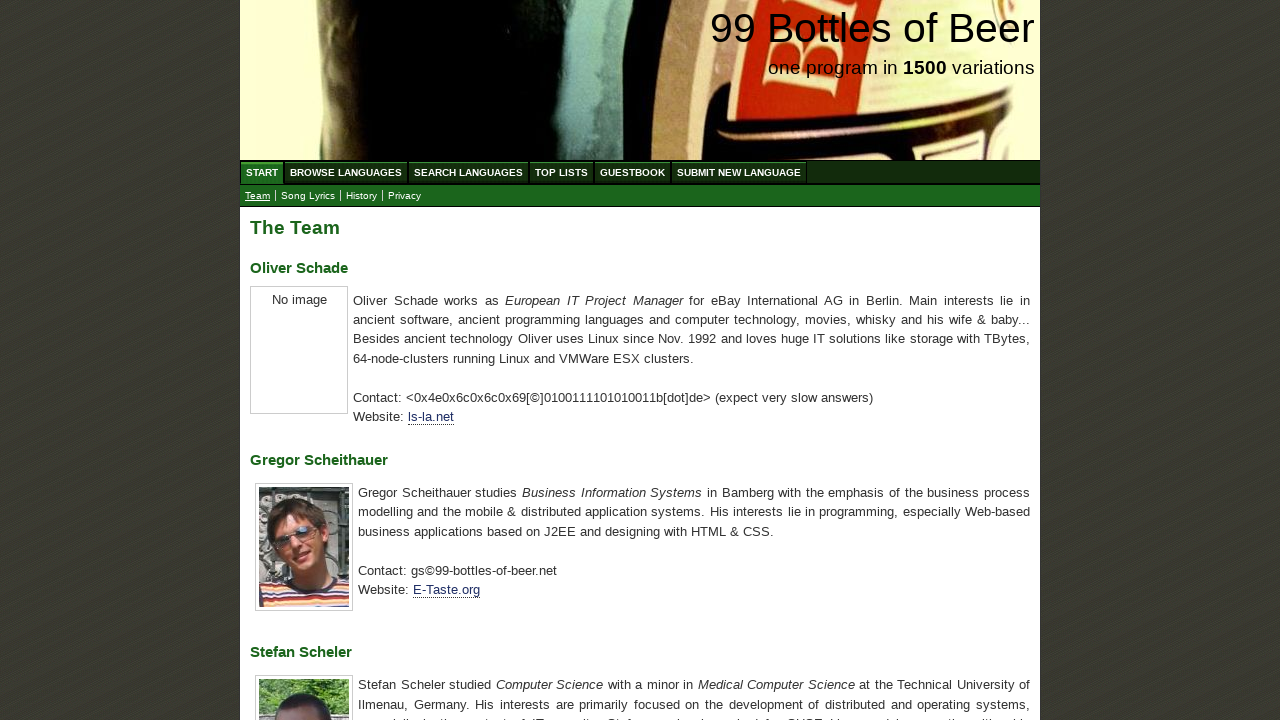